Navigates to Flipkart homepage and verifies the page loads successfully by checking the browser context.

Starting URL: https://www.flipkart.com/

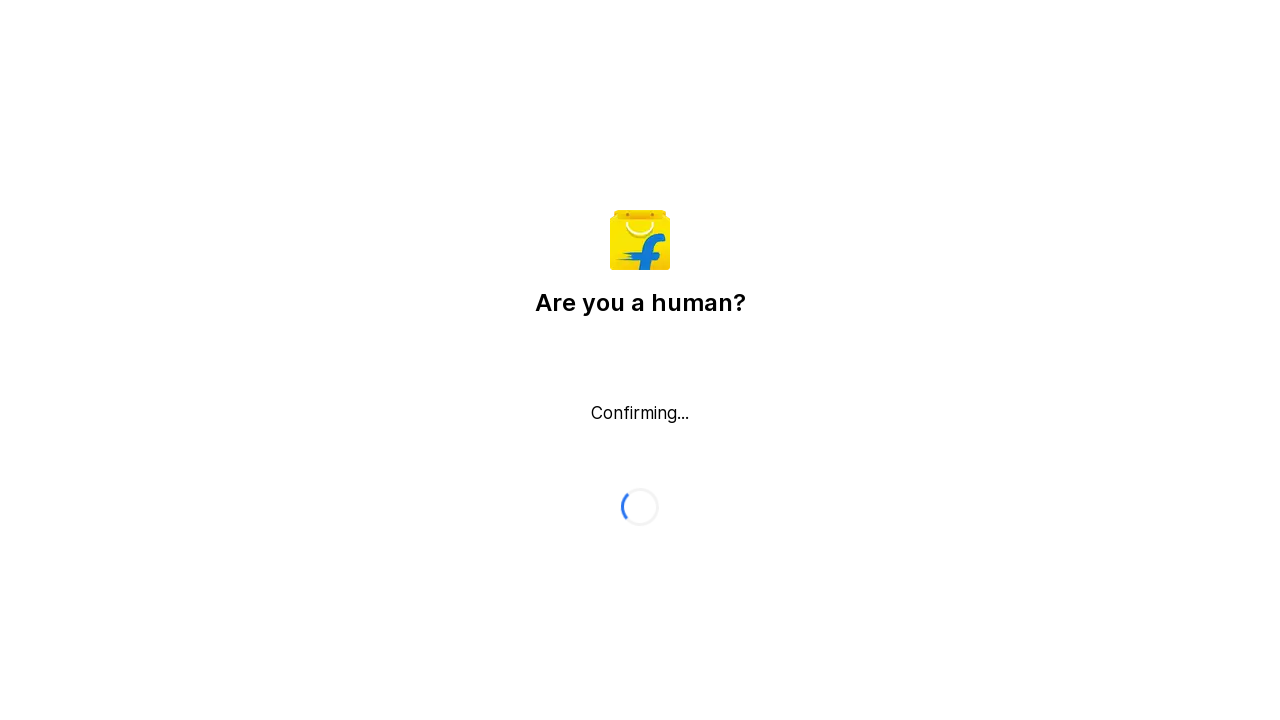

Waited for page to reach domcontentloaded state
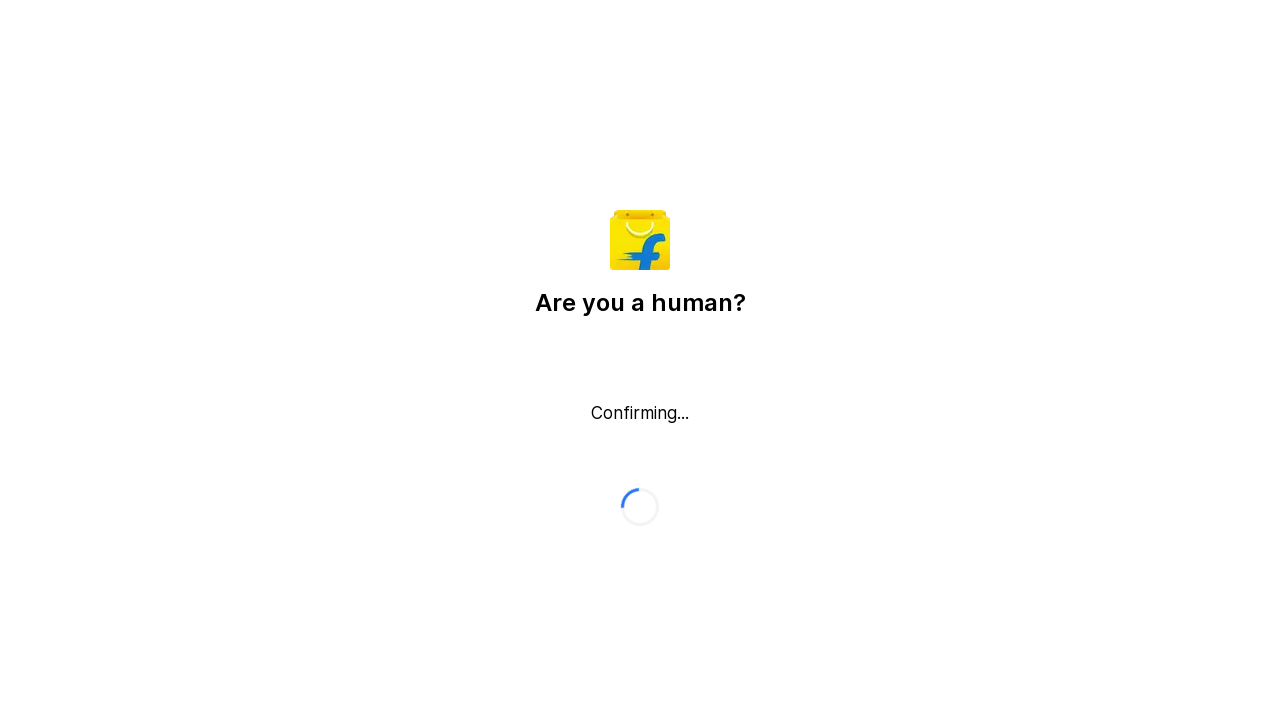

Verified body element exists on Flipkart homepage
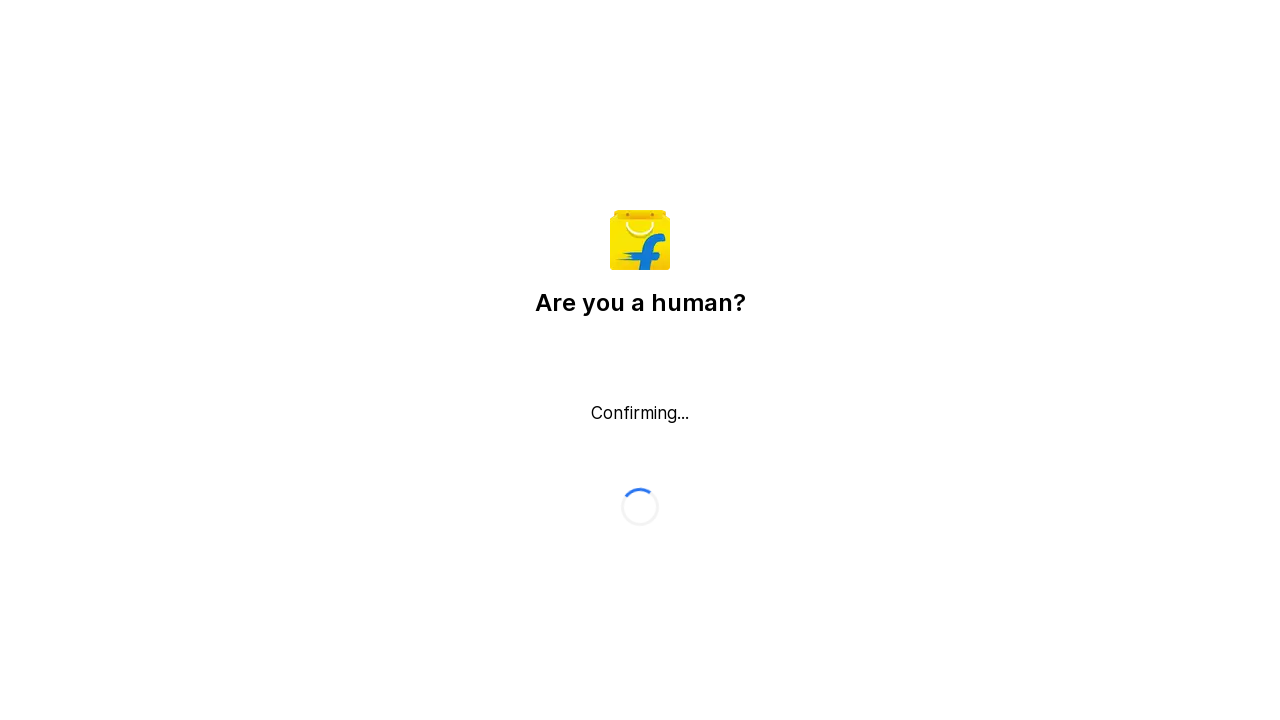

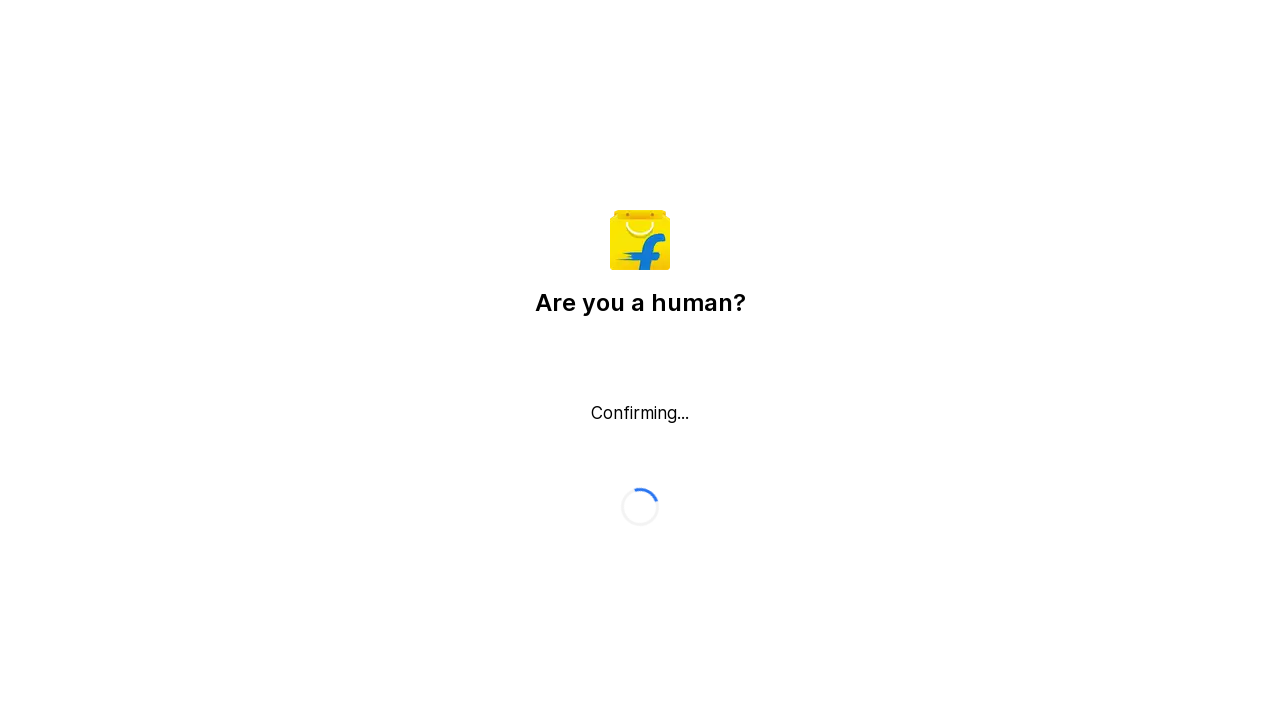